Tests checkbox selection functionality by verifying initial states and toggling checkboxes

Starting URL: http://theinternet.przyklady.javastart.pl/checkboxes

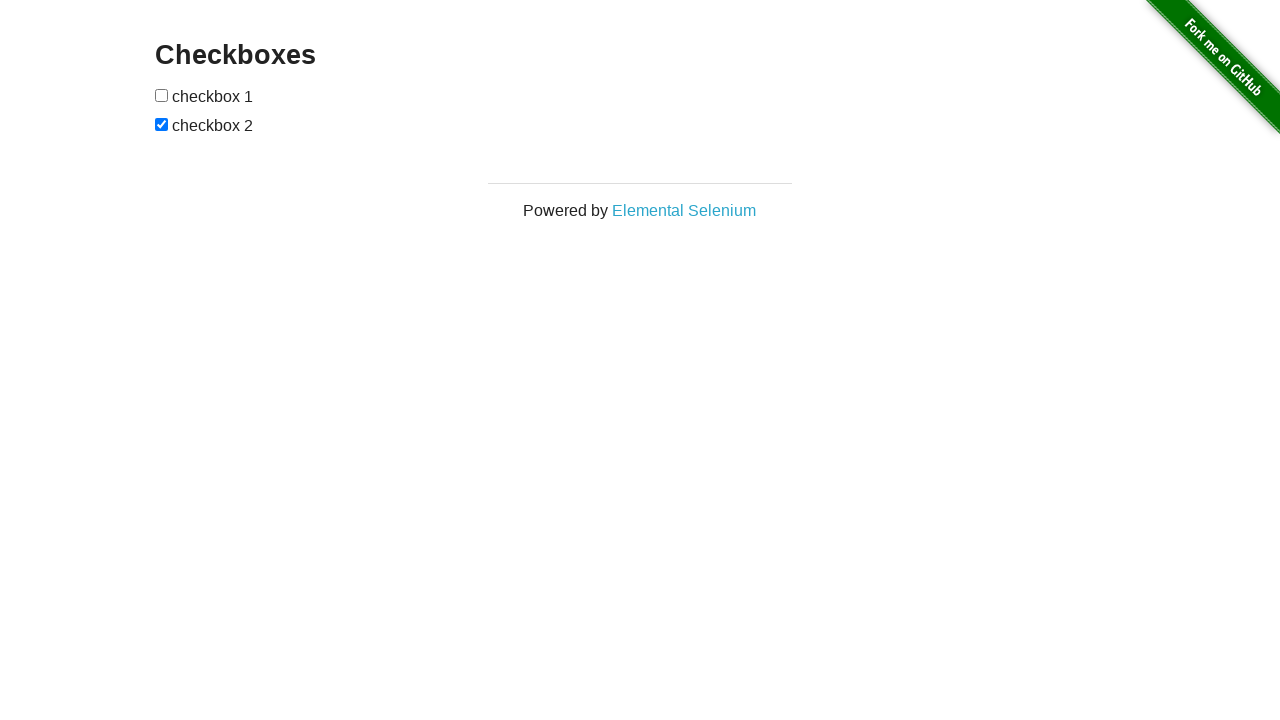

Located first checkbox element
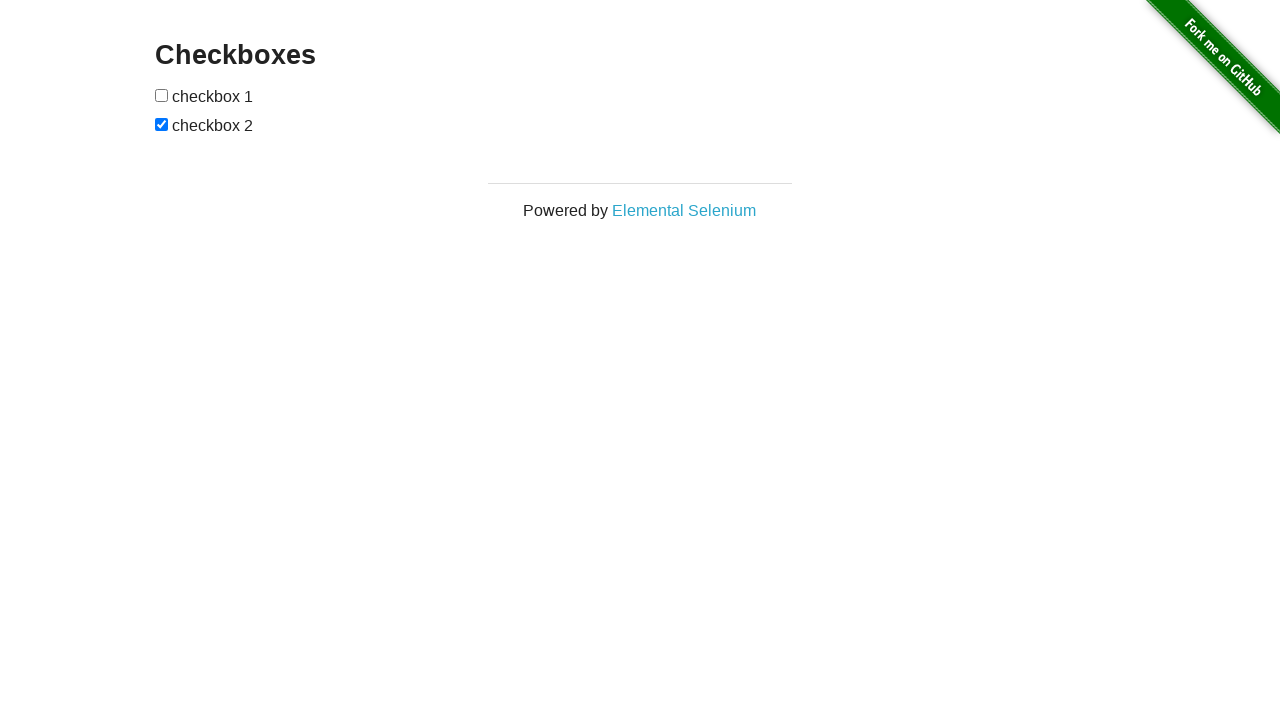

Located second checkbox element
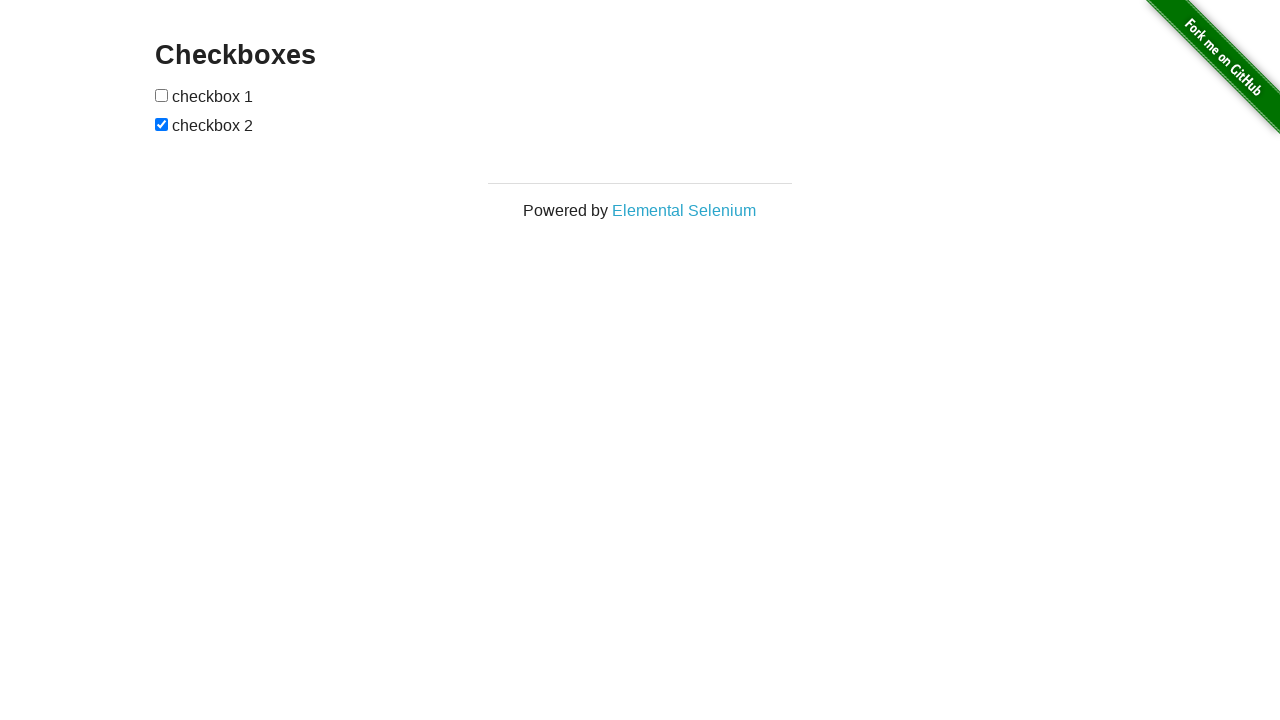

Verified first checkbox is unchecked initially
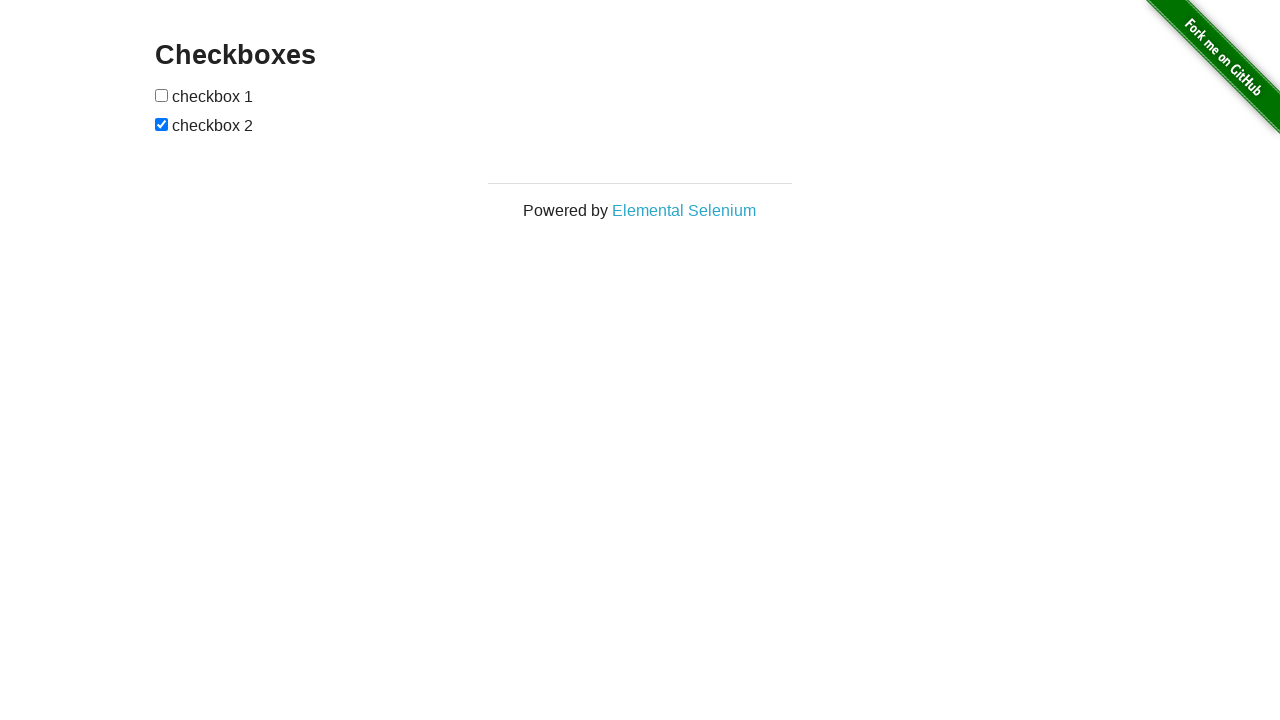

Verified second checkbox is checked initially
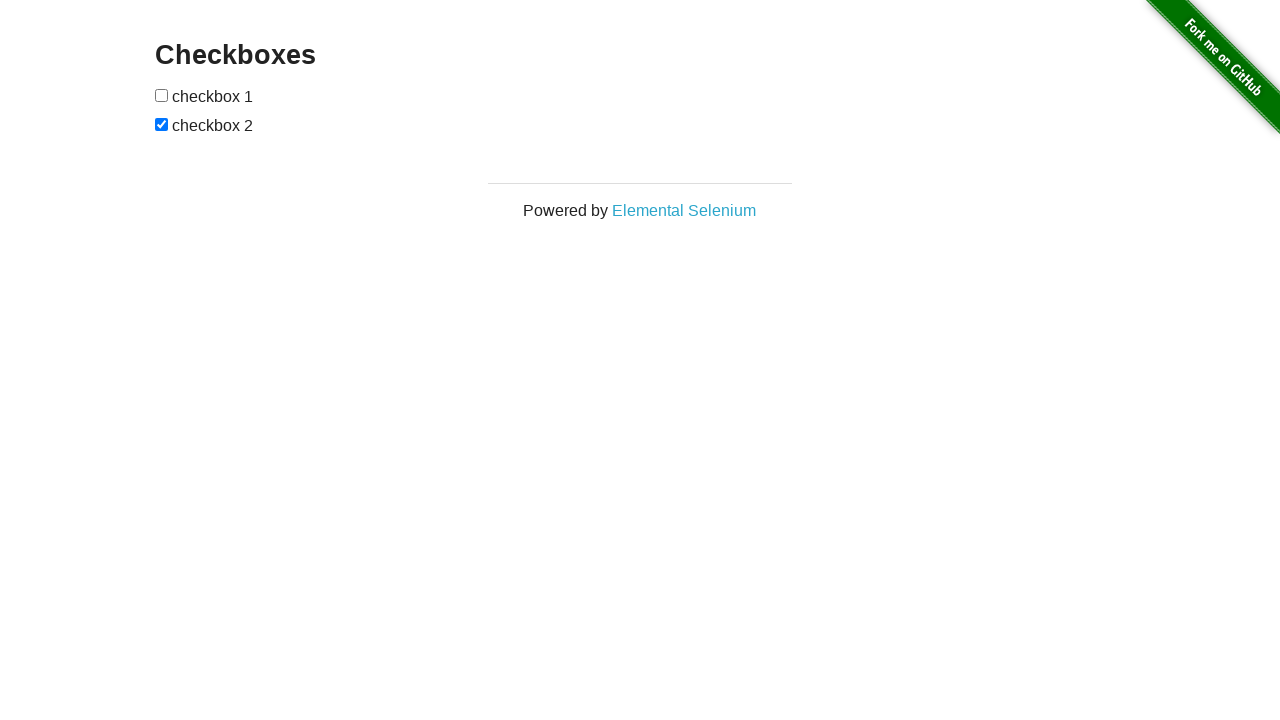

Clicked first checkbox to toggle it at (162, 95) on xpath=//*[@id="checkboxes"]/input[1]
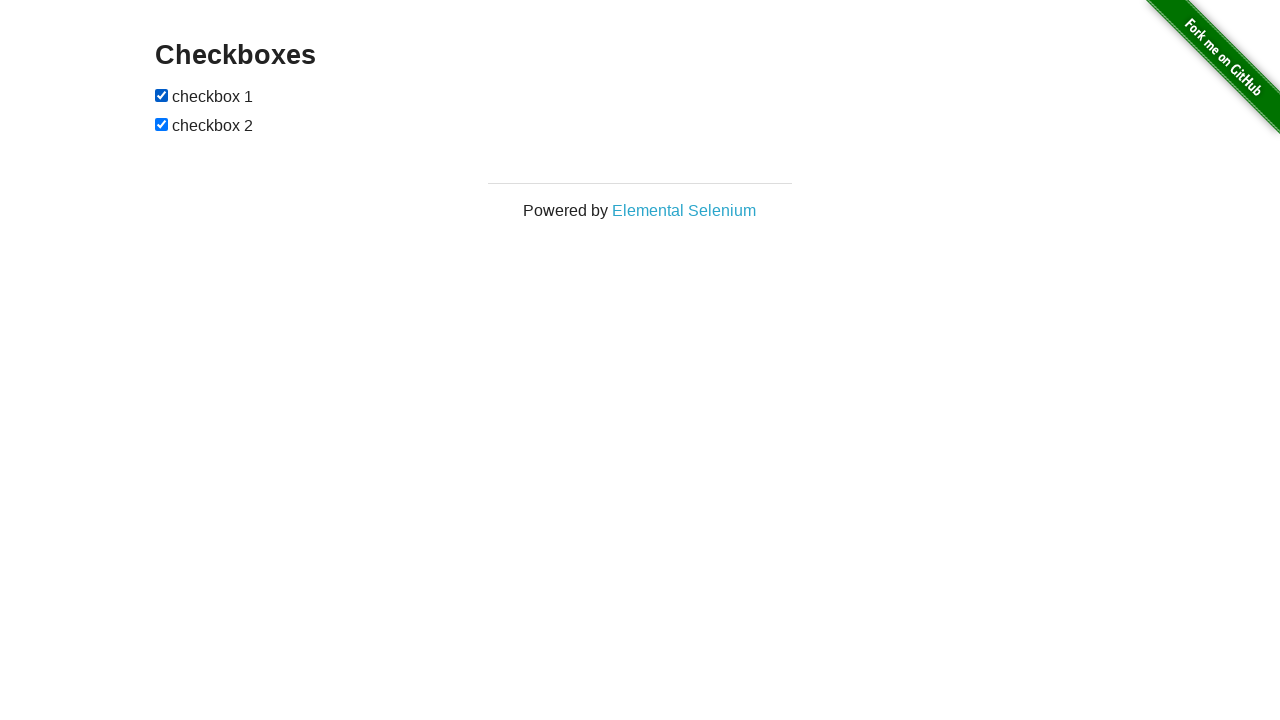

Clicked second checkbox to toggle it at (162, 124) on xpath=//*[@id="checkboxes"]/input[2]
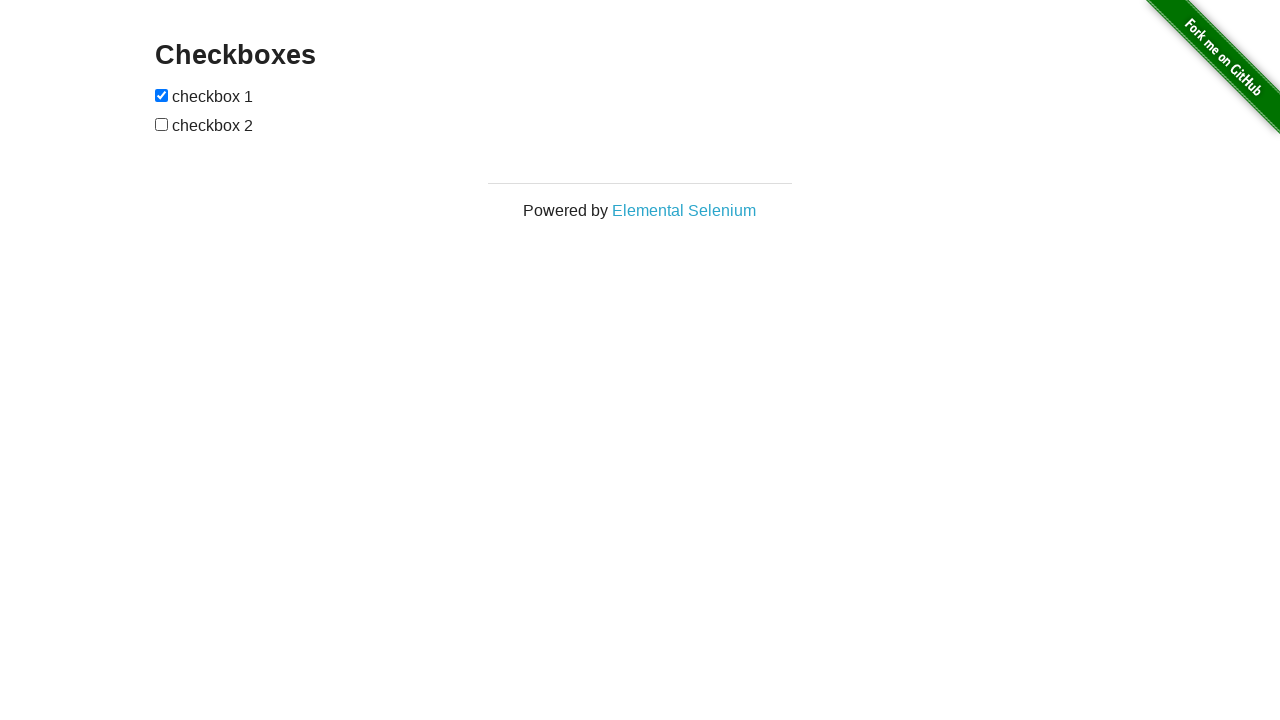

Verified first checkbox is now checked
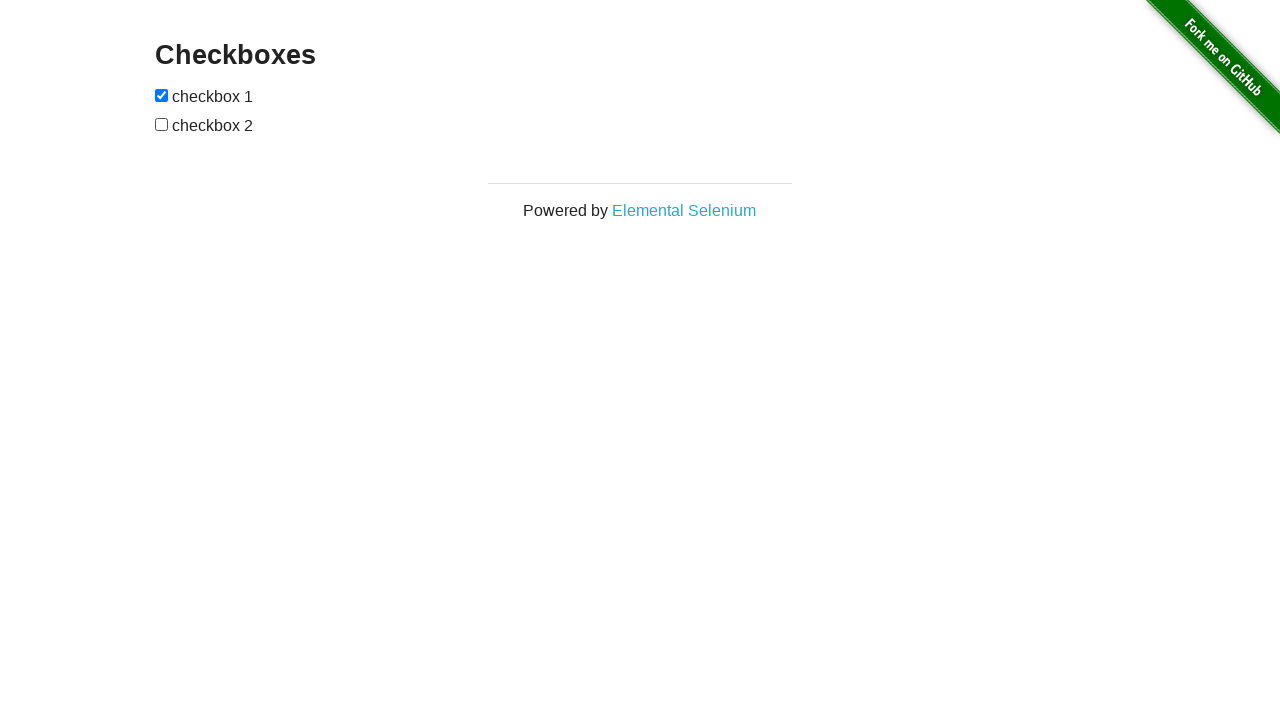

Verified second checkbox is now unchecked
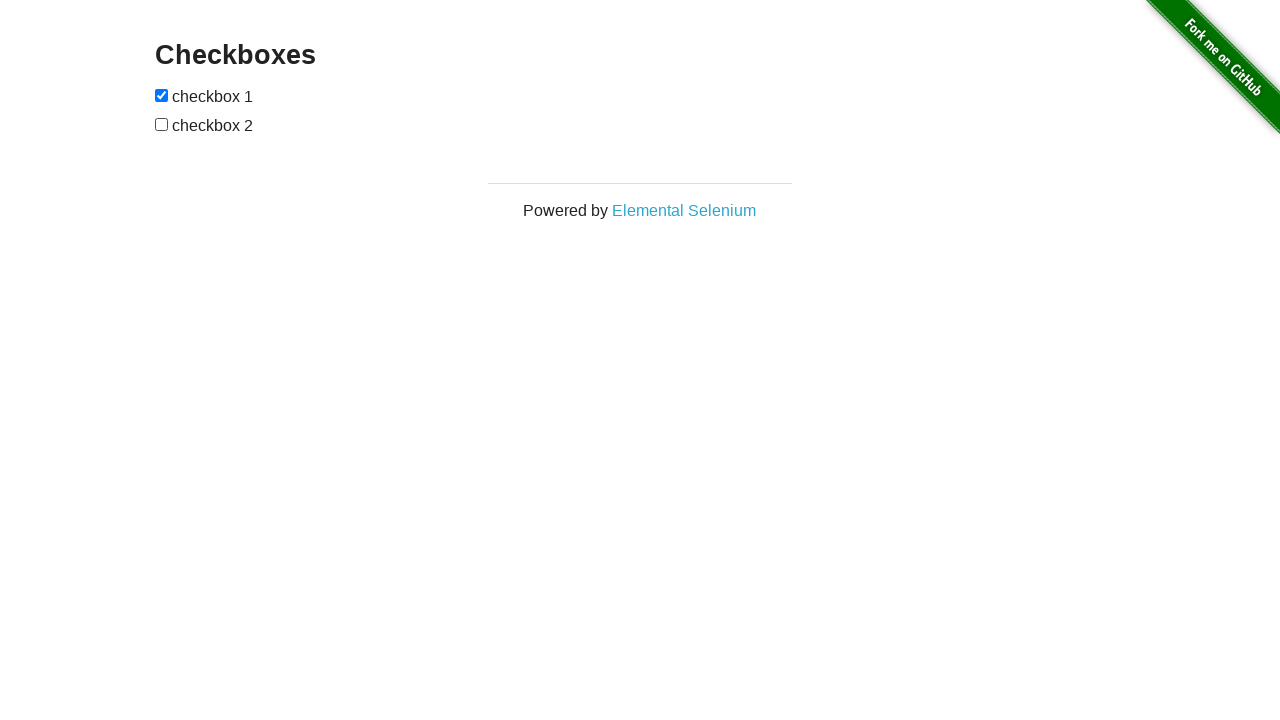

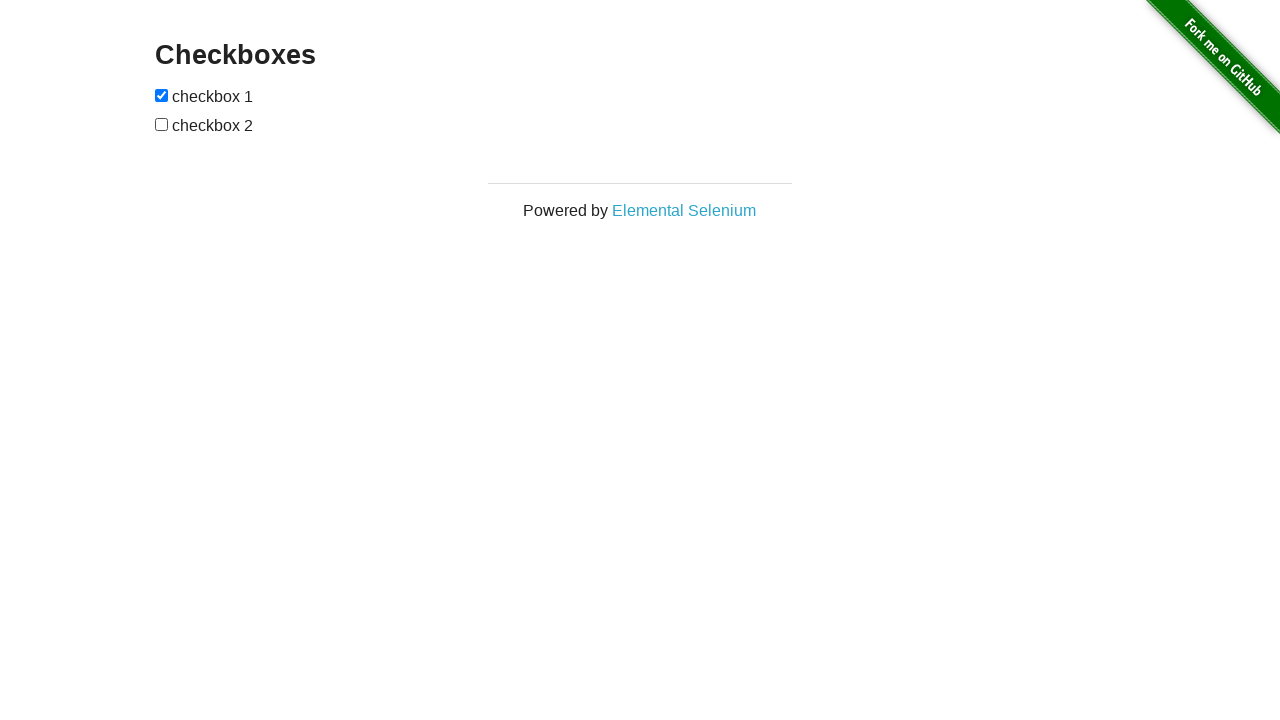